Verifies the Send button is displayed on the Forgot Password page

Starting URL: https://cannatrader-frontend.vercel.app/home

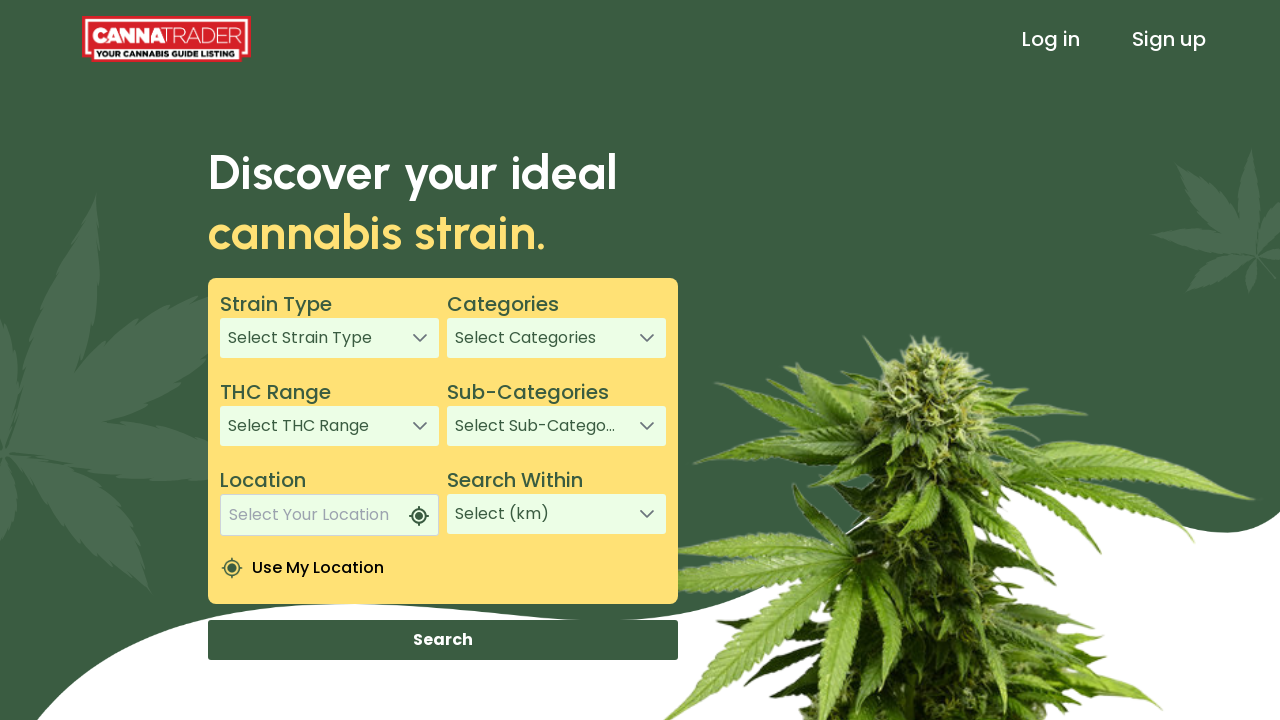

Clicked 'Log in' link at (1051, 39) on a:text('Log in')
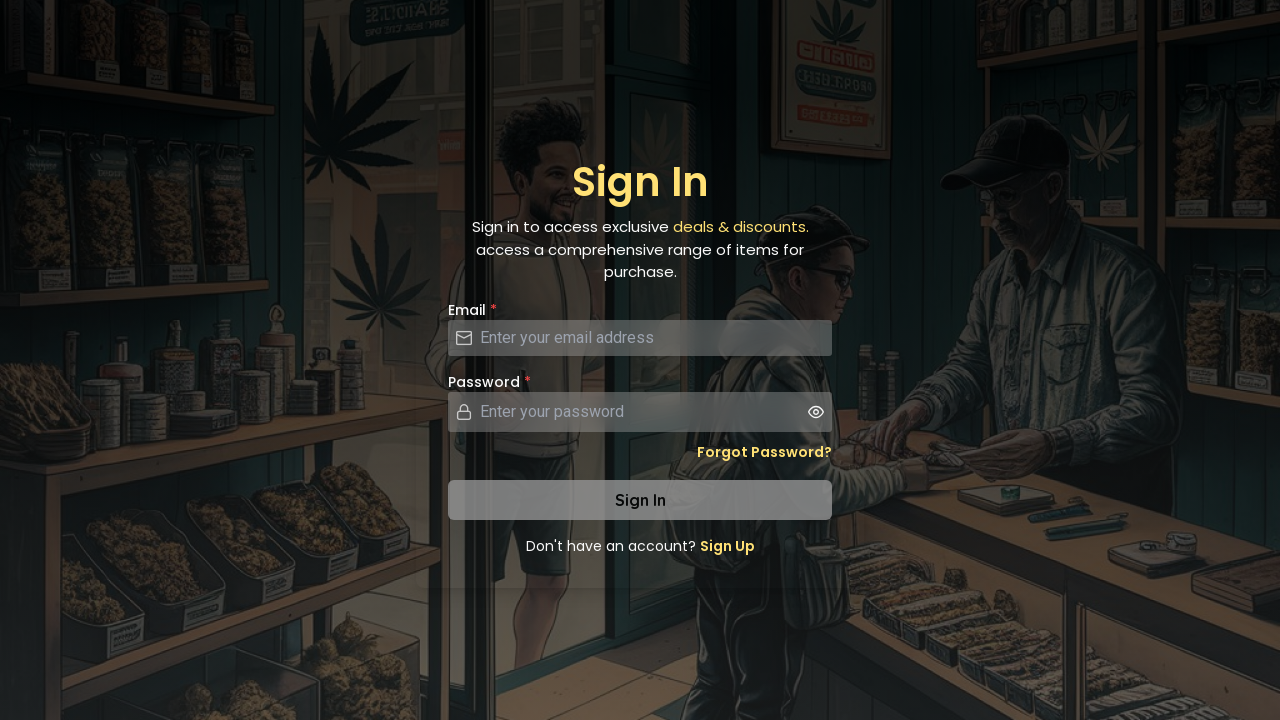

Clicked 'Forgot Password' link at (764, 452) on a.text-sm.font-semibold.hover\:underline.text-secondary
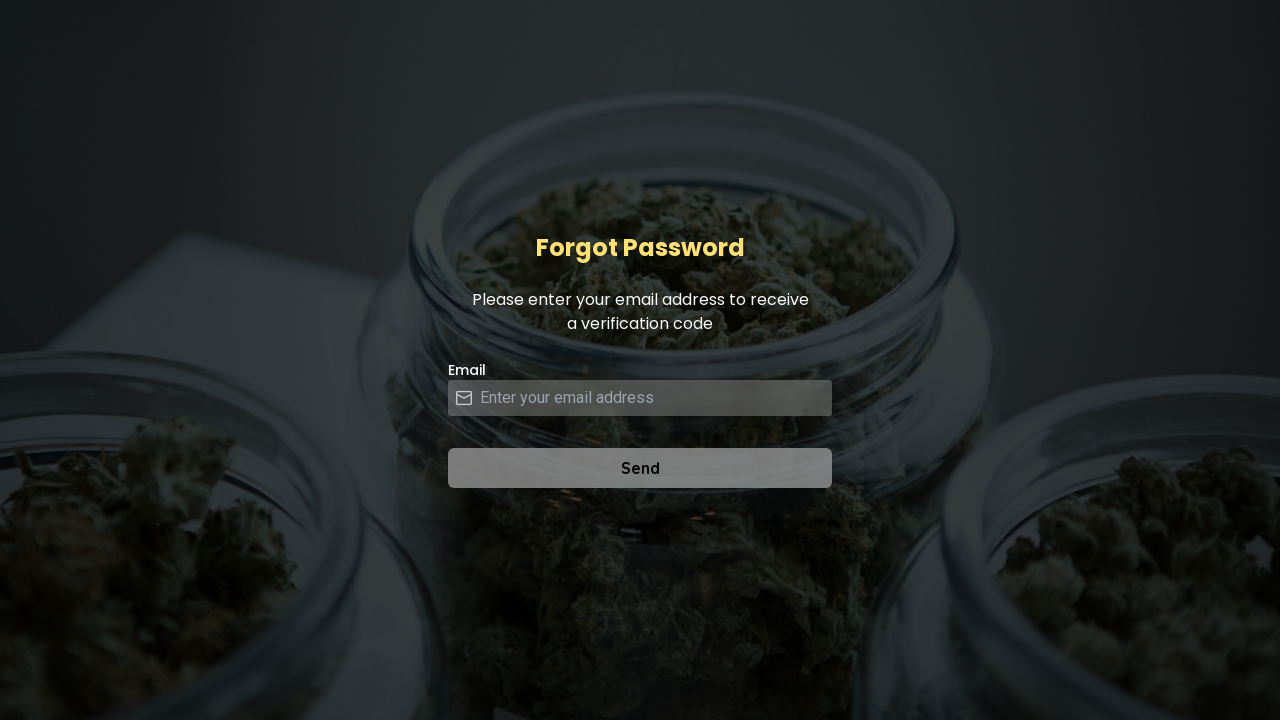

Send button is now visible on Forgot Password page
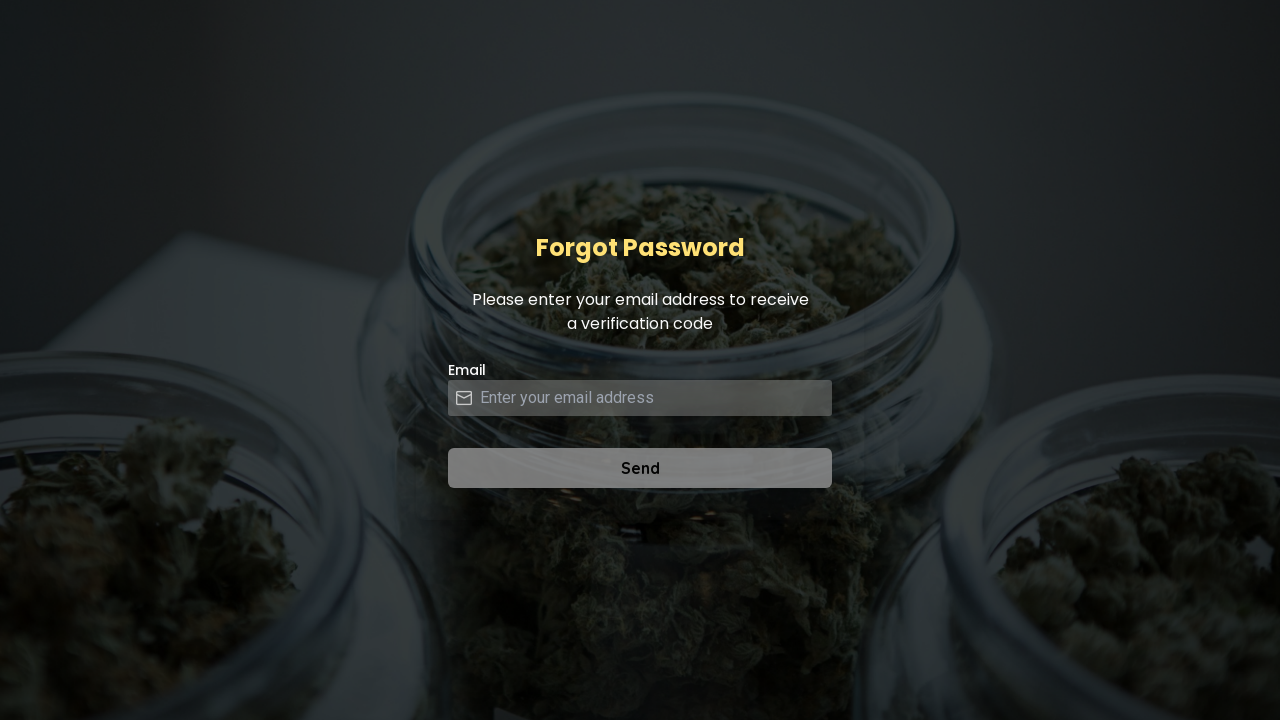

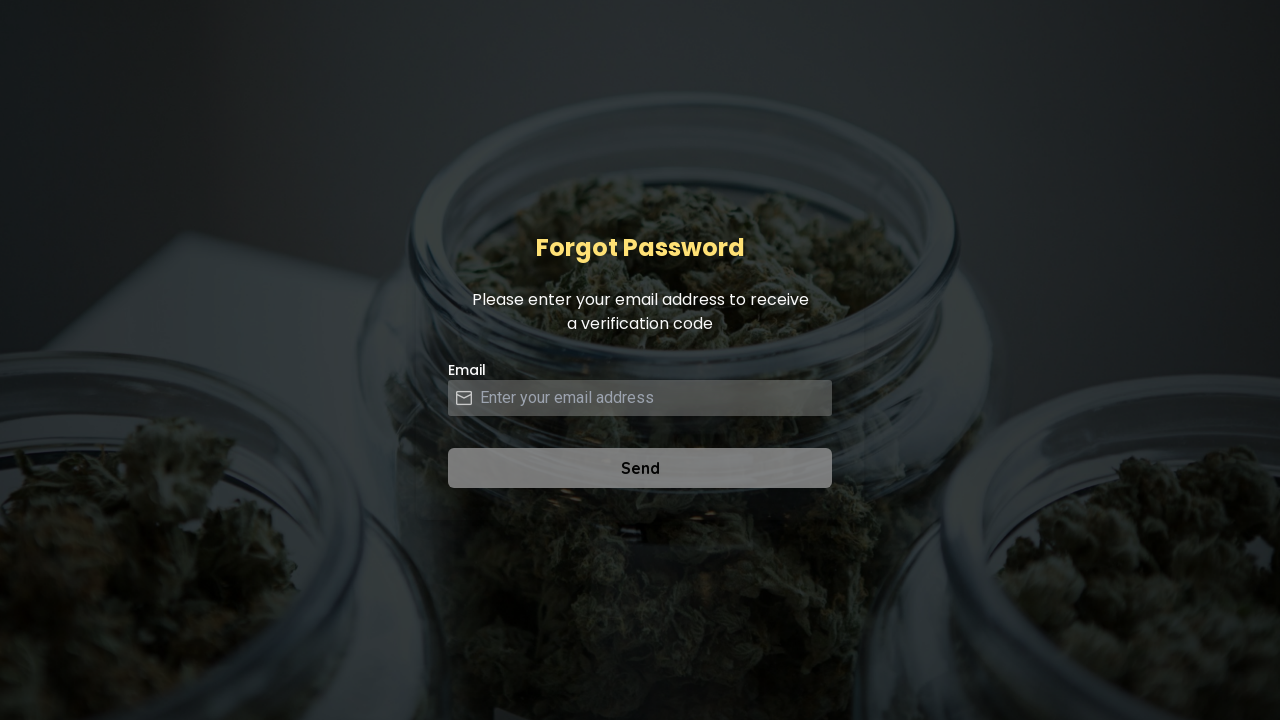